Tests filtering to display only active (non-completed) todo items.

Starting URL: https://demo.playwright.dev/todomvc

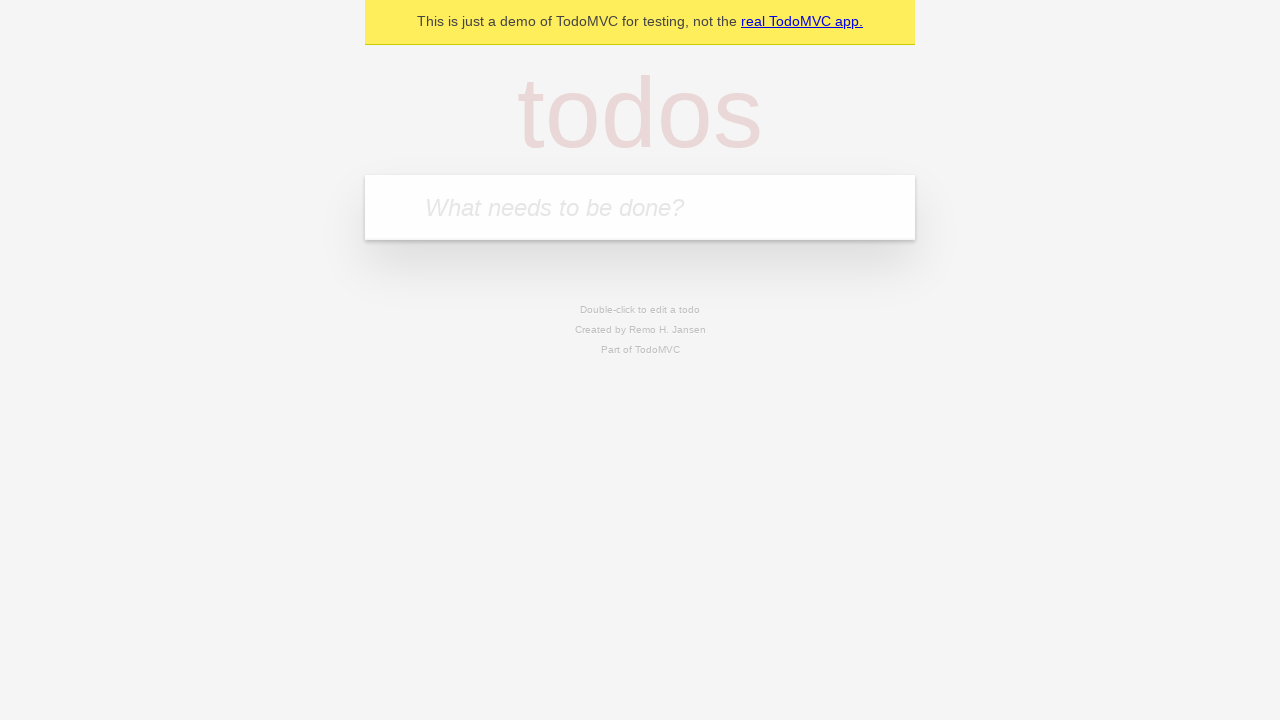

Filled todo input with 'buy some cheese' on internal:attr=[placeholder="What needs to be done?"i]
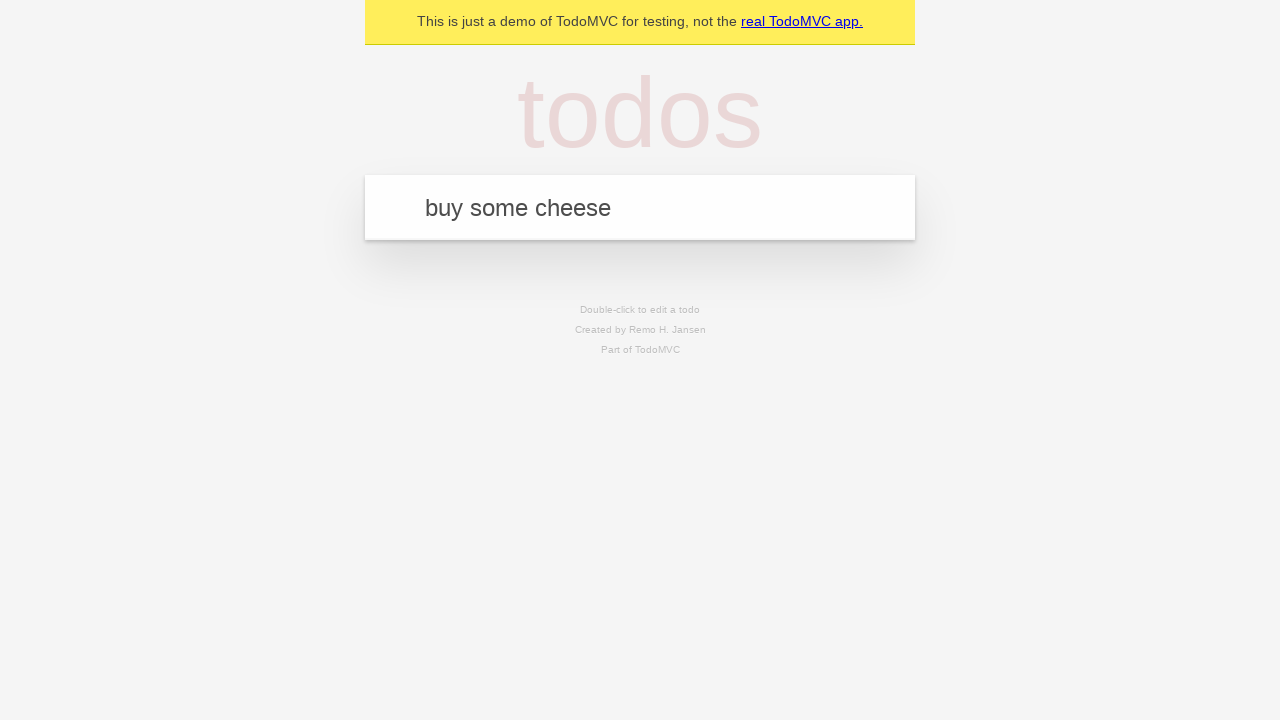

Pressed Enter to add 'buy some cheese' todo on internal:attr=[placeholder="What needs to be done?"i]
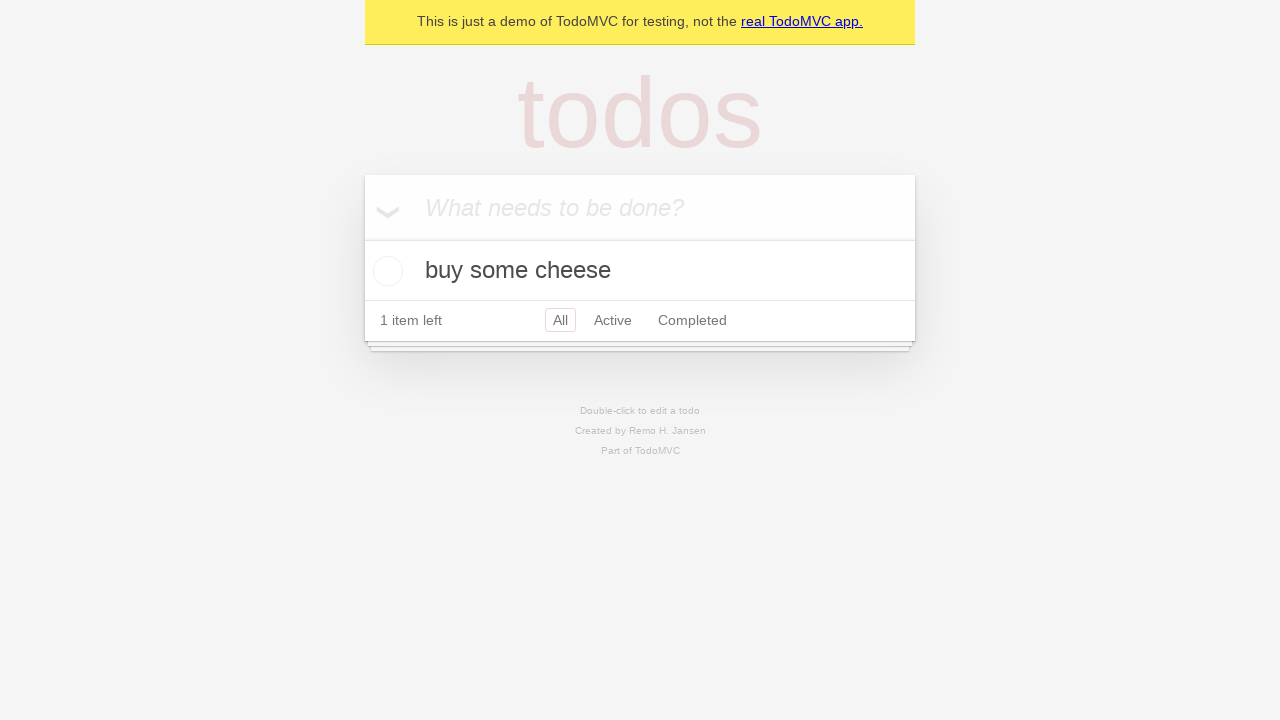

Filled todo input with 'feed the cat' on internal:attr=[placeholder="What needs to be done?"i]
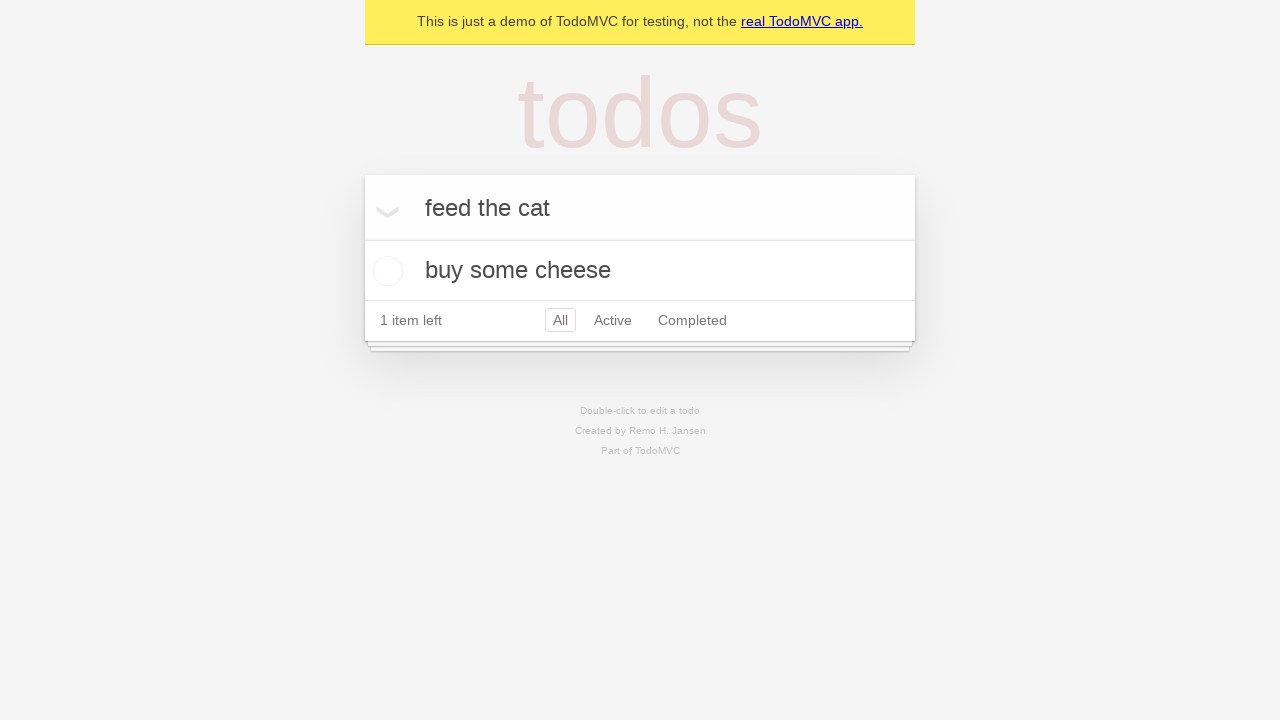

Pressed Enter to add 'feed the cat' todo on internal:attr=[placeholder="What needs to be done?"i]
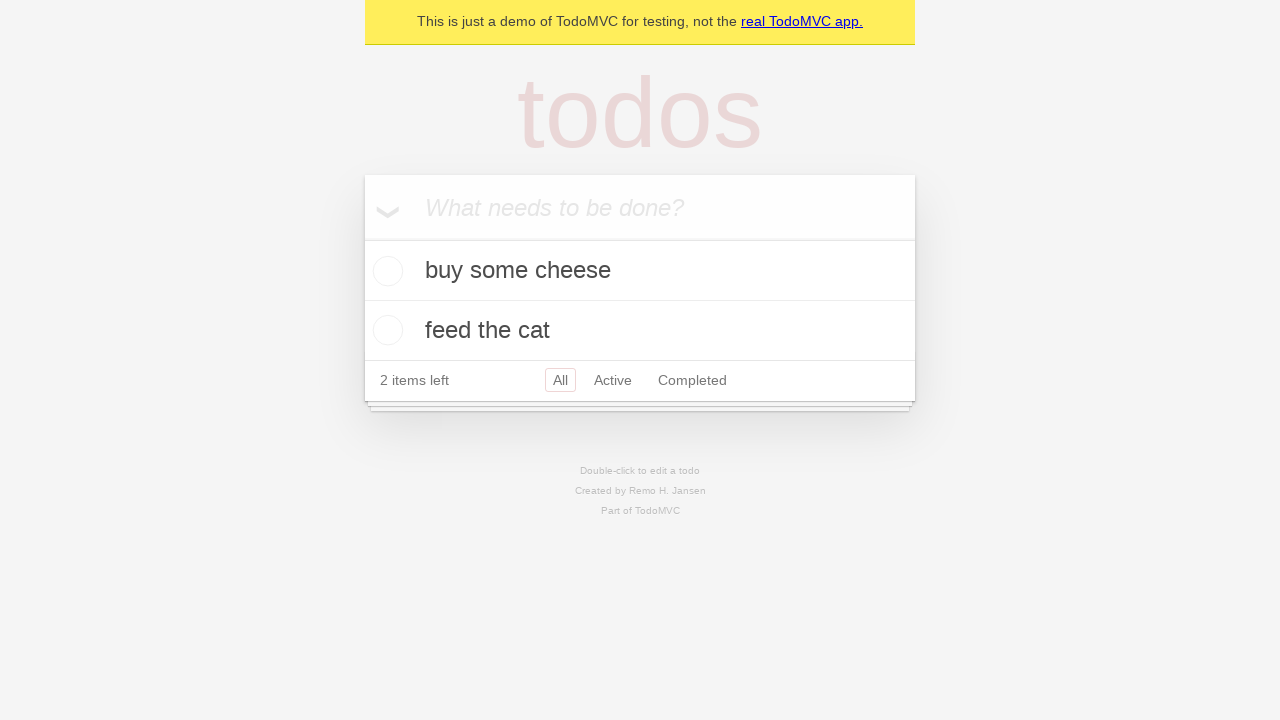

Filled todo input with 'book a doctors appointment' on internal:attr=[placeholder="What needs to be done?"i]
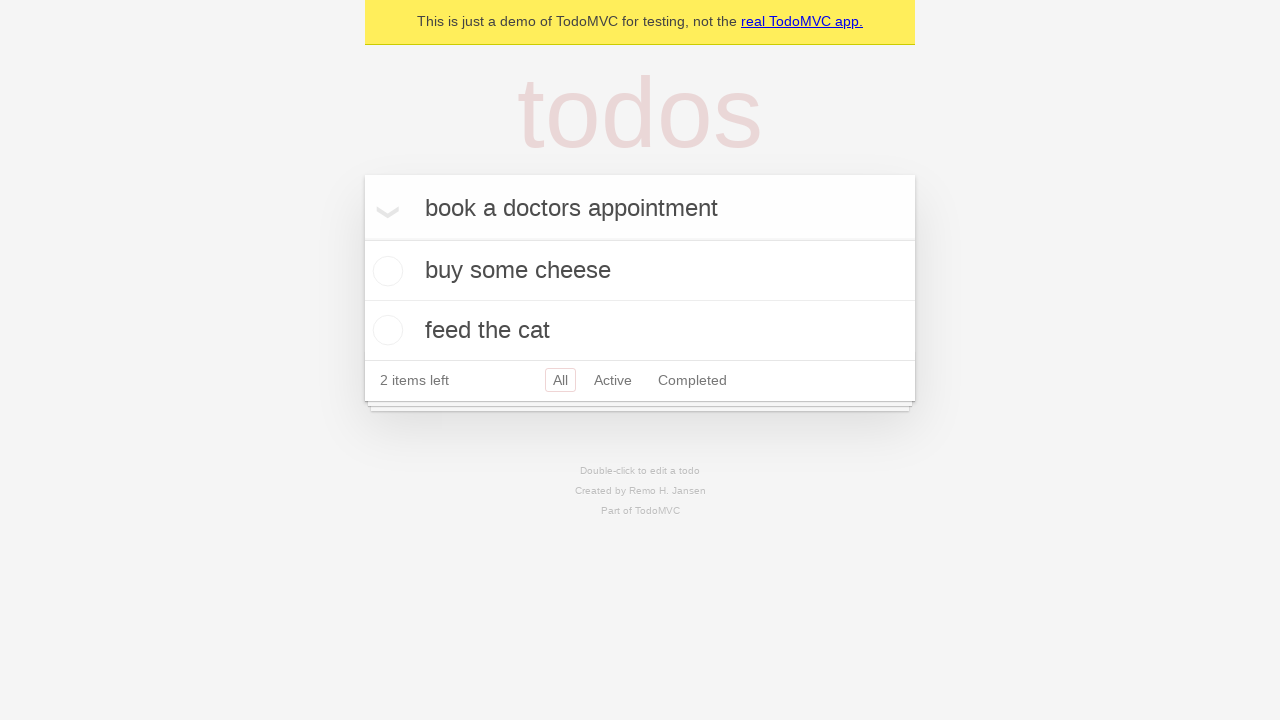

Pressed Enter to add 'book a doctors appointment' todo on internal:attr=[placeholder="What needs to be done?"i]
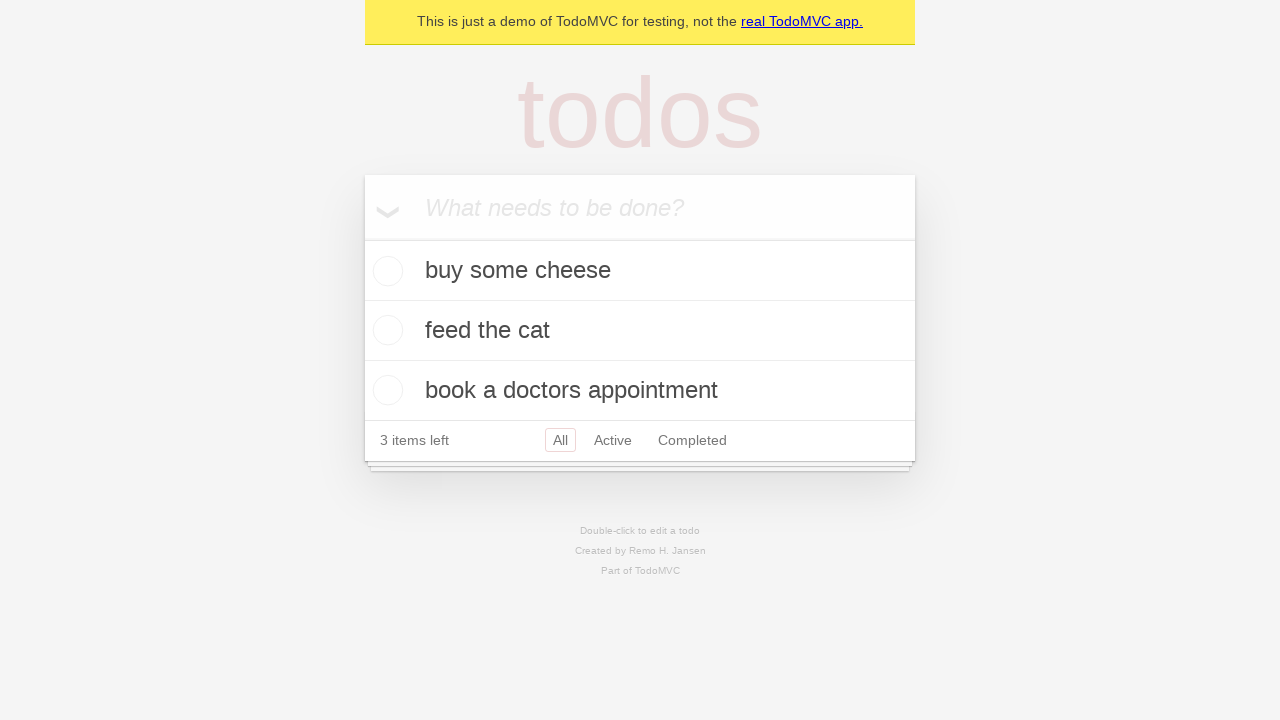

Waited for third todo item to load
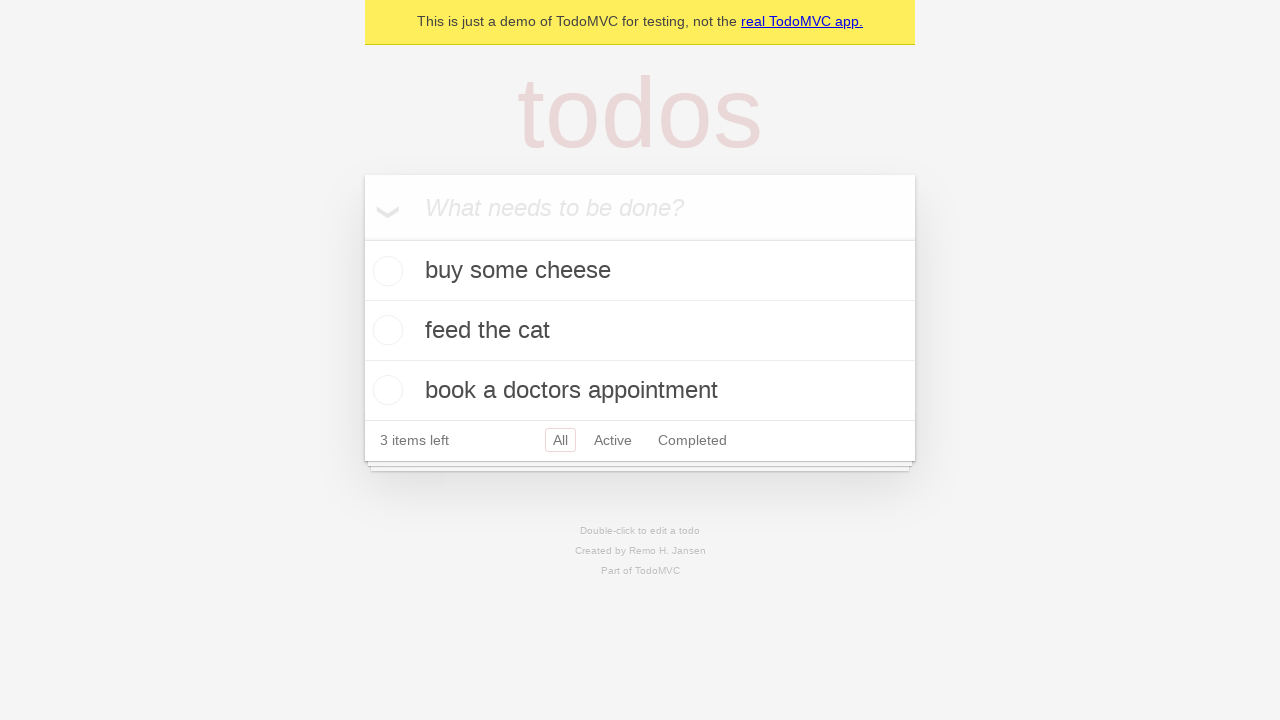

Checked the second todo item (marked as completed) at (385, 330) on [data-testid='todo-item'] >> nth=1 >> internal:role=checkbox
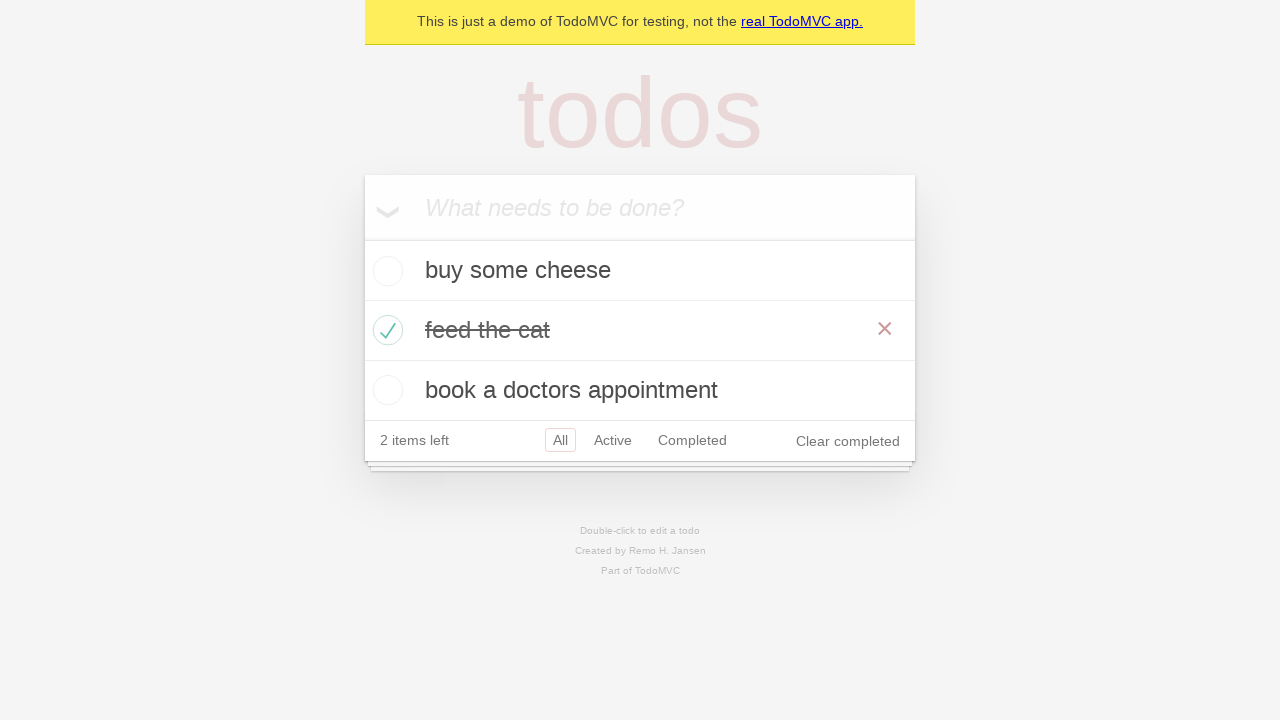

Clicked Active filter to display only non-completed todos at (613, 440) on internal:role=link[name="Active"i]
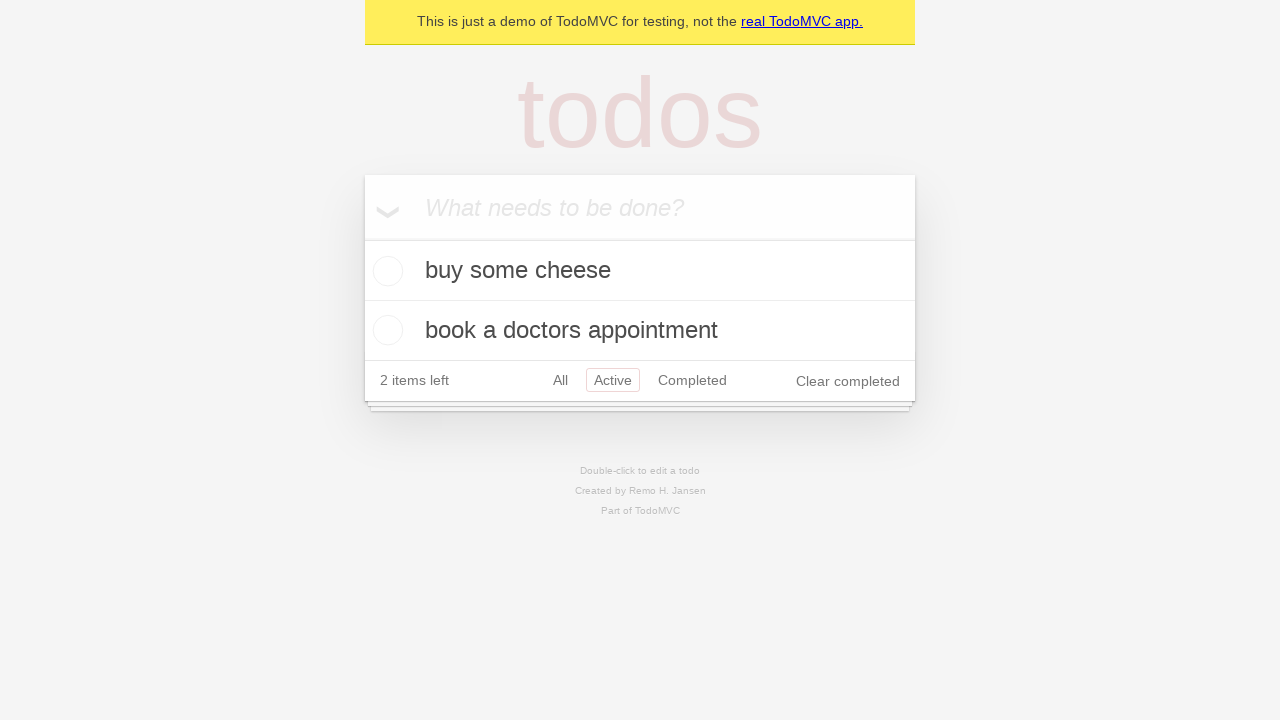

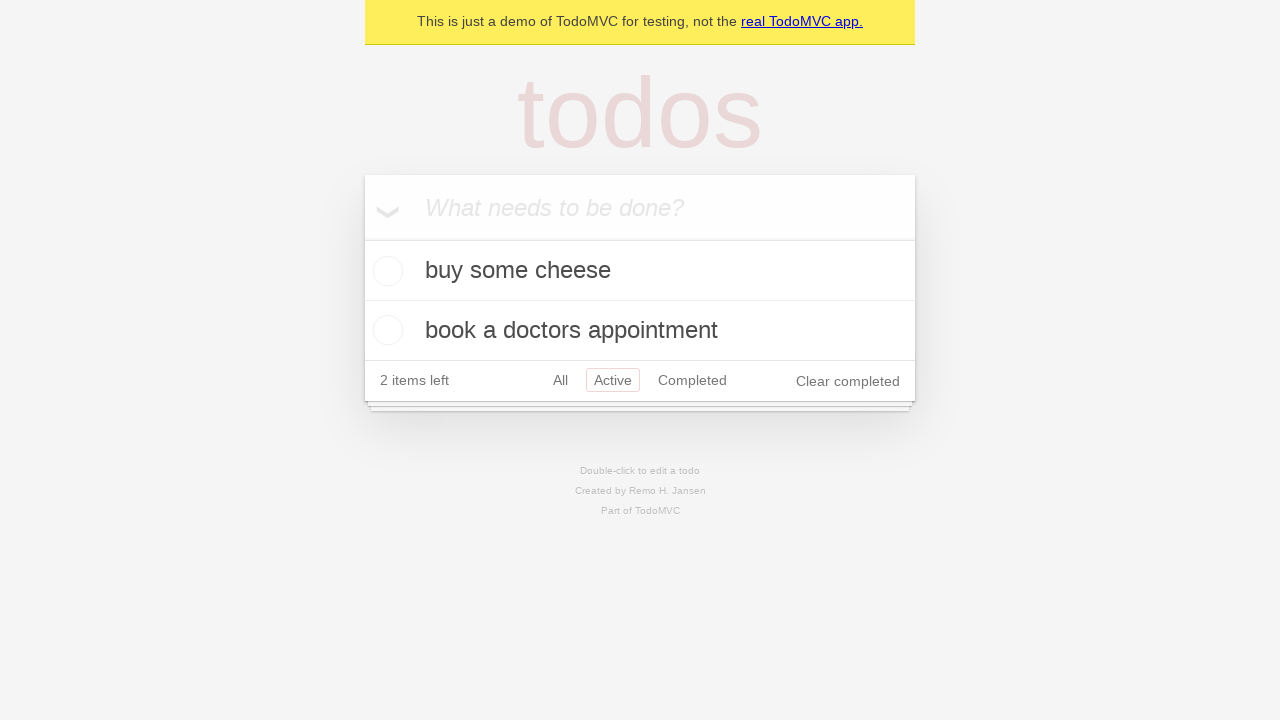